Tests country selection dropdown functionality by clicking the dropdown and selecting "United Kingdom (UK)" from the list of countries

Starting URL: https://www.dummyticket.com/dummy-ticket-for-visa-application/

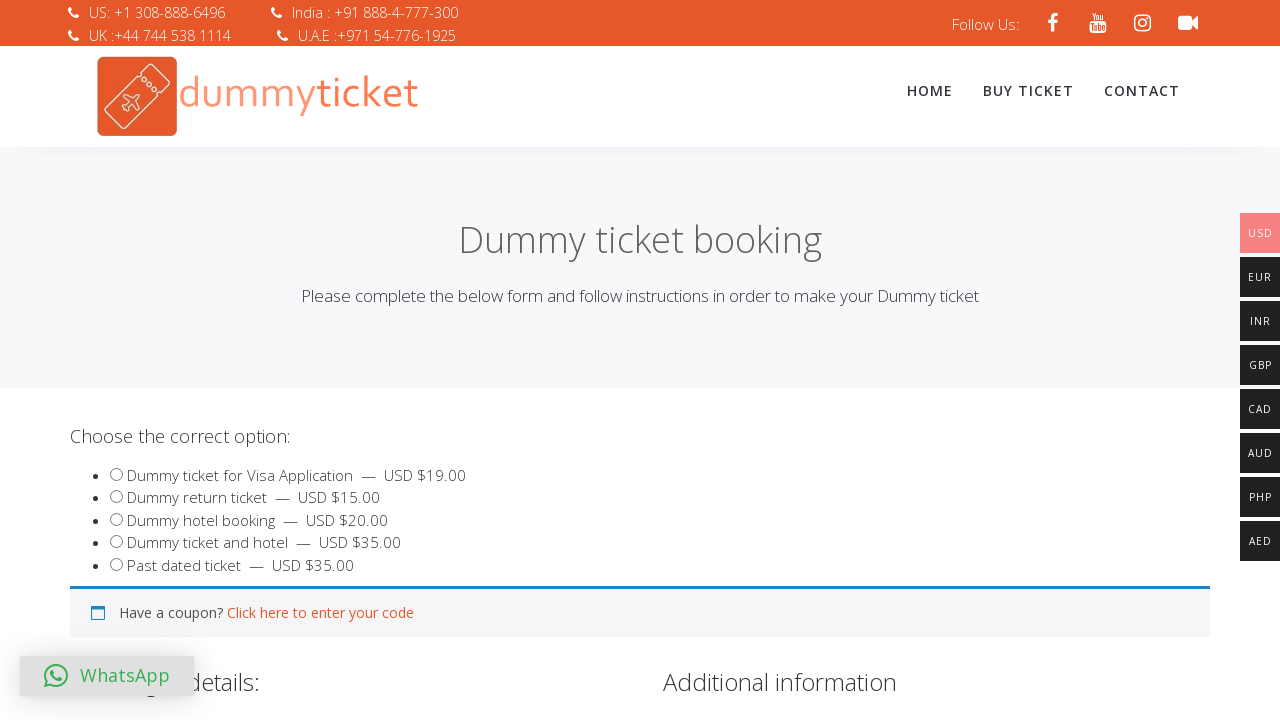

Clicked on country dropdown to open it at (344, 360) on span#select2-billing_country-container
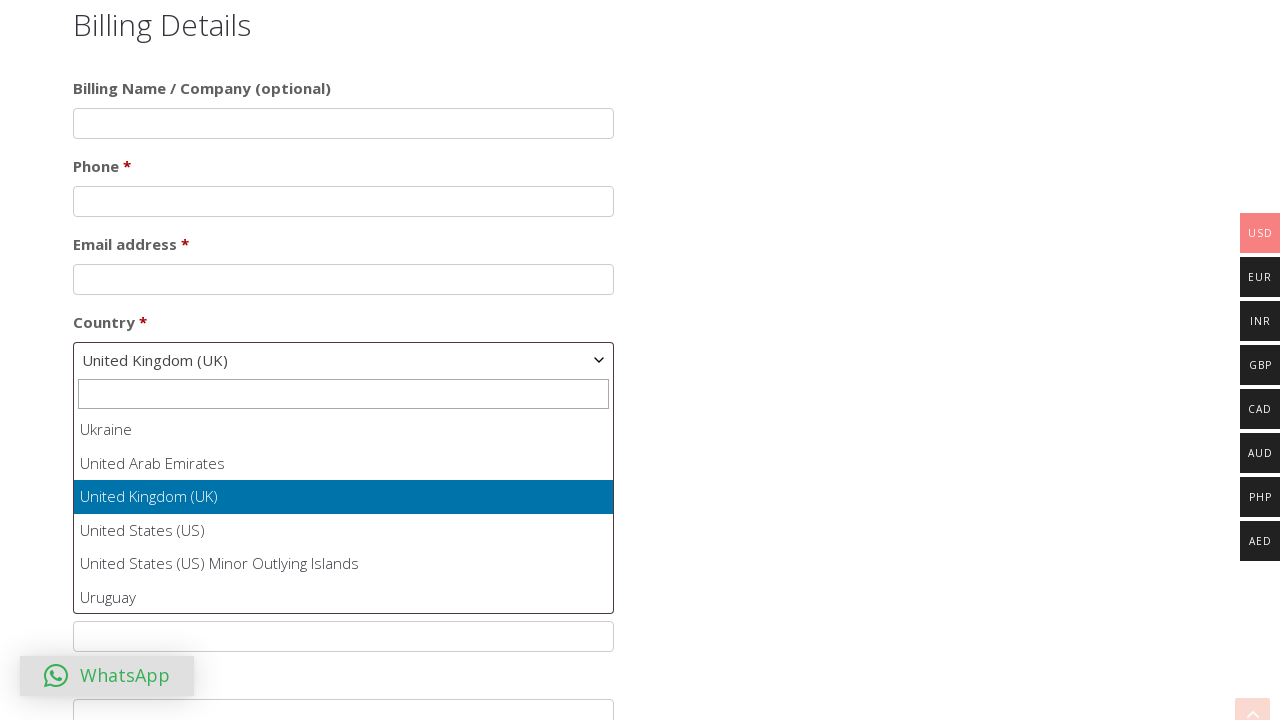

Country dropdown list appeared
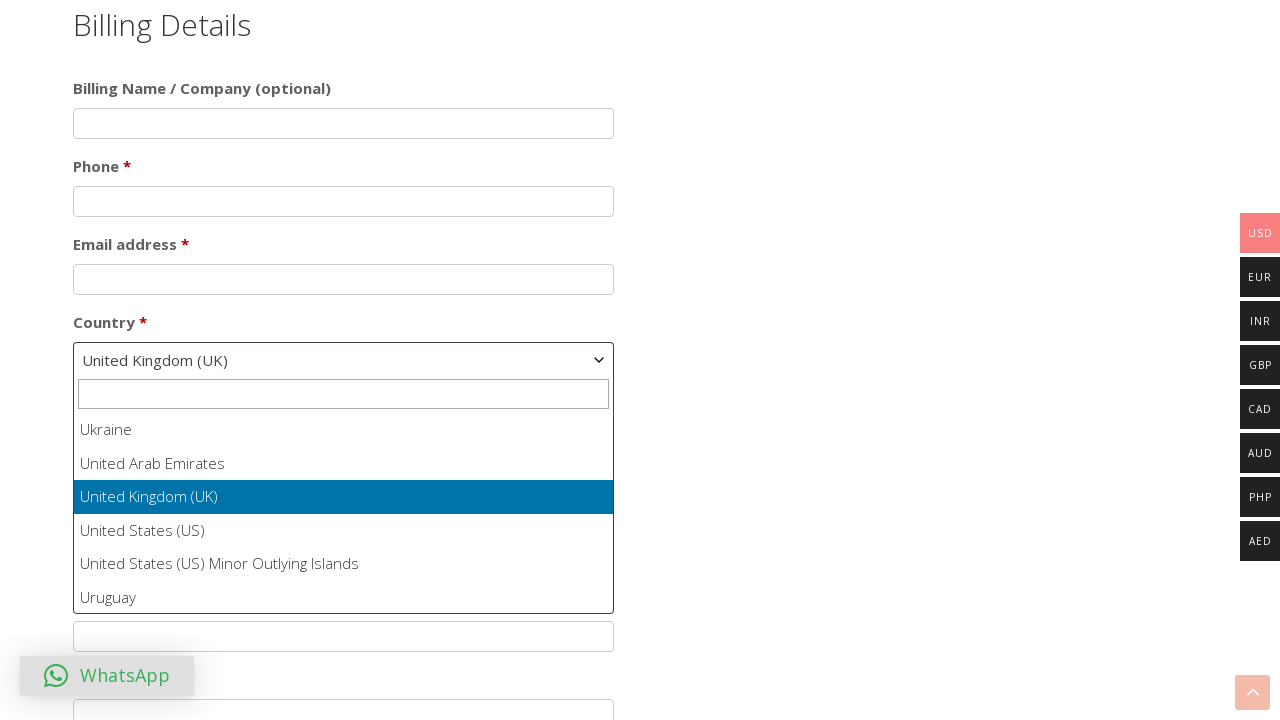

Selected 'United Kingdom (UK)' from country dropdown at (344, 497) on ul#select2-billing_country-results li:has-text('United Kingdom (UK)')
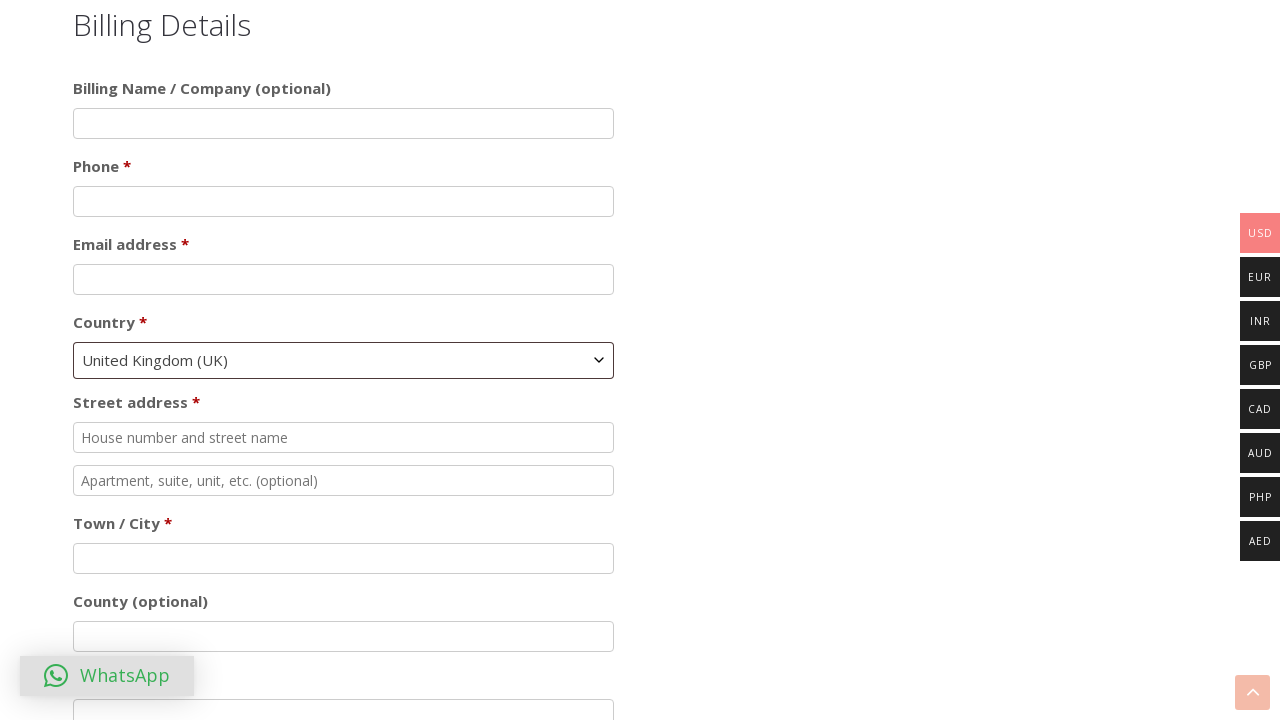

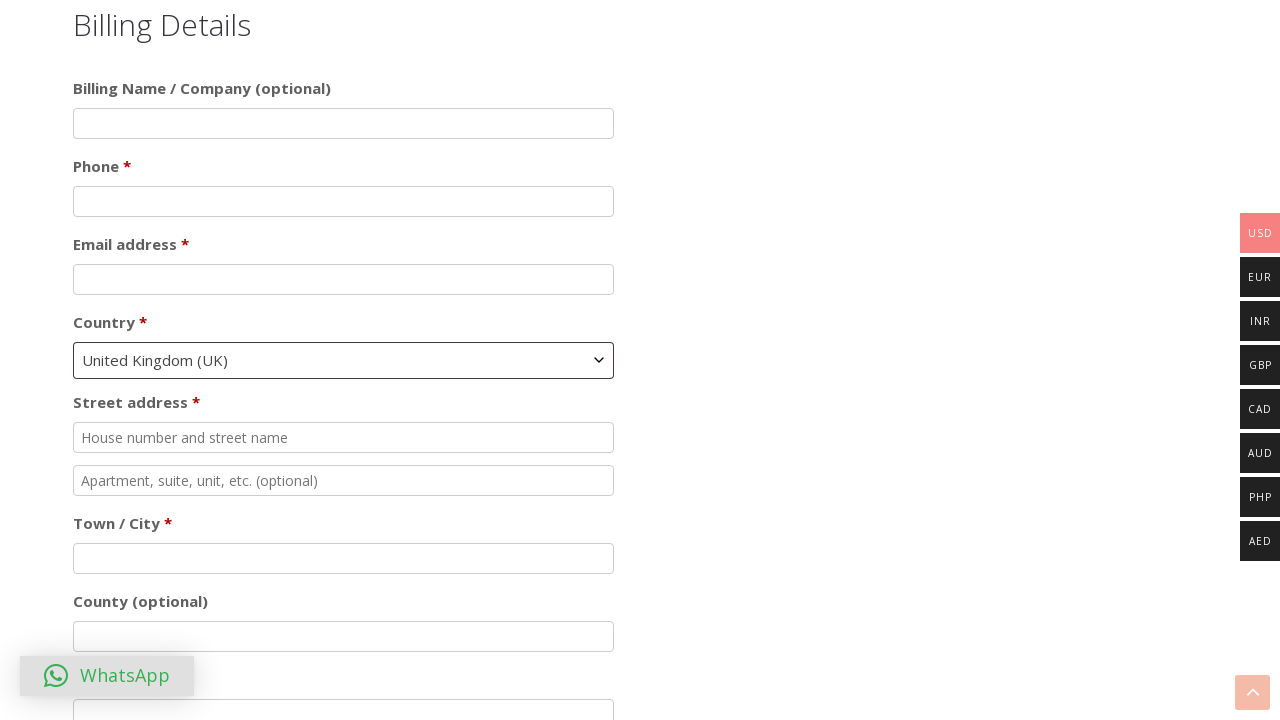